Tests drag and drop functionality by dragging an element onto a droppable target on the jQuery UI demo page

Starting URL: https://jqueryui.com/resources/demos/droppable/default.html

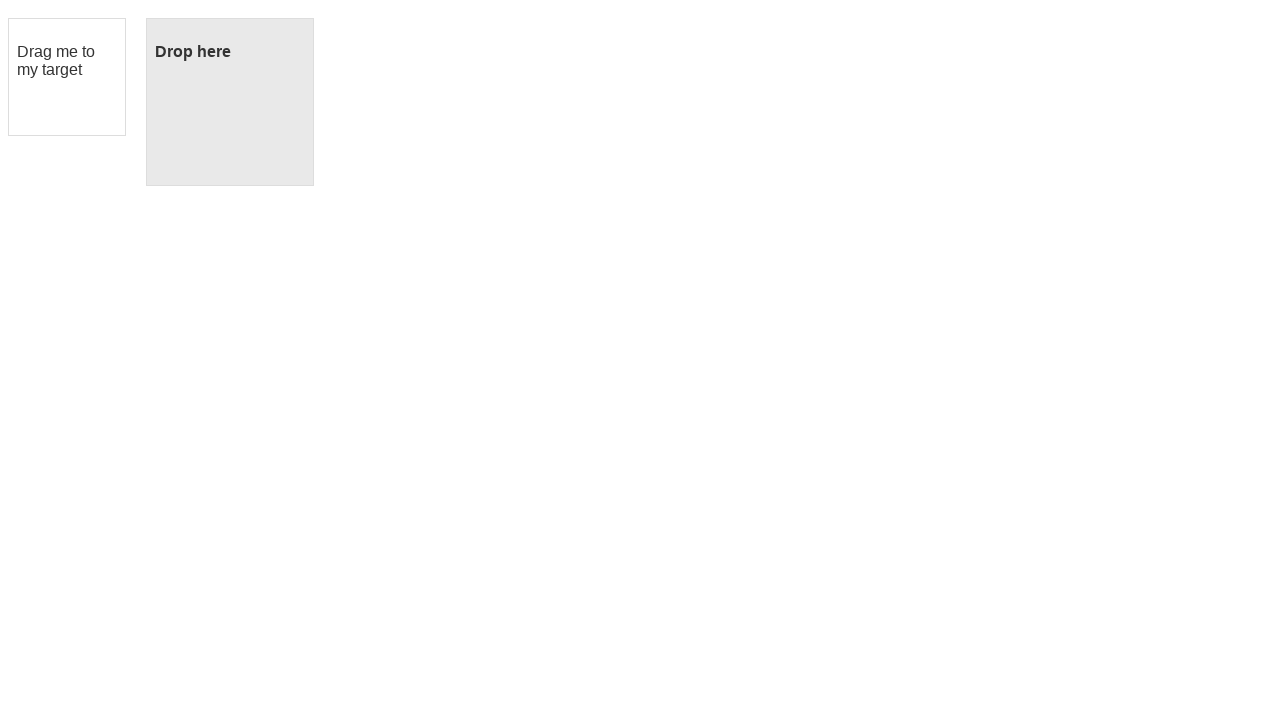

Navigated to jQuery UI droppable demo page
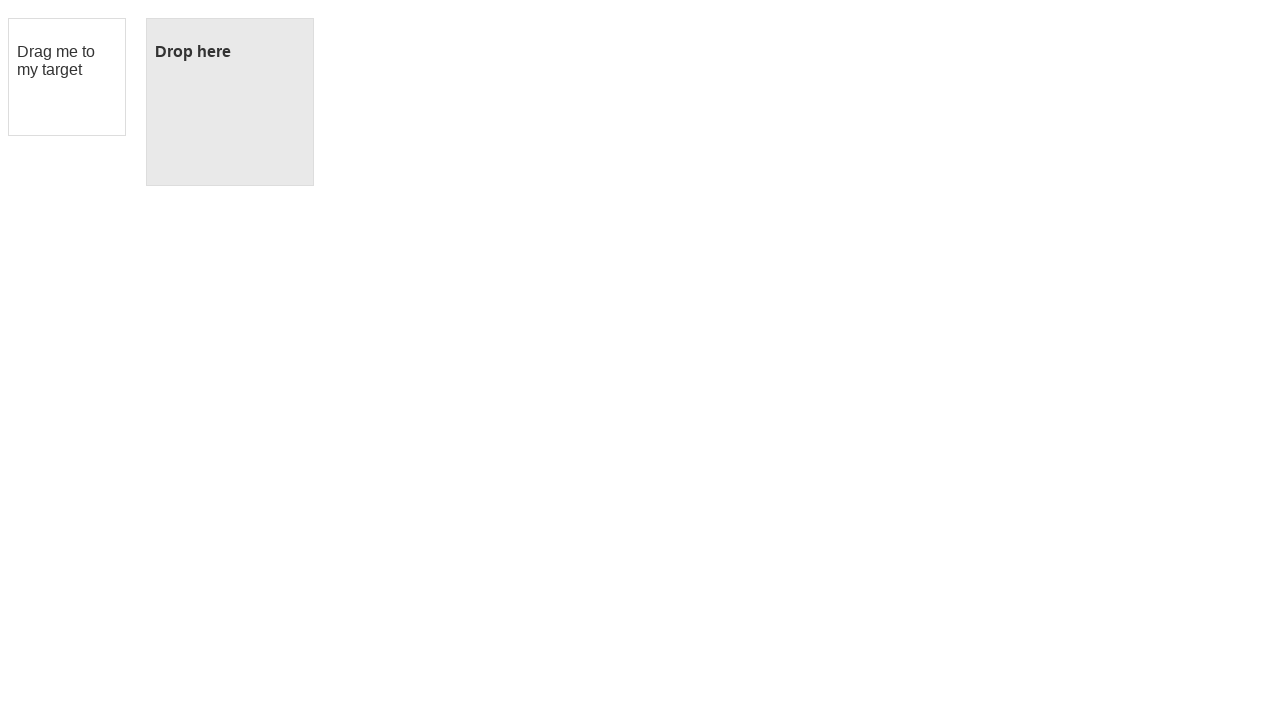

Located draggable element
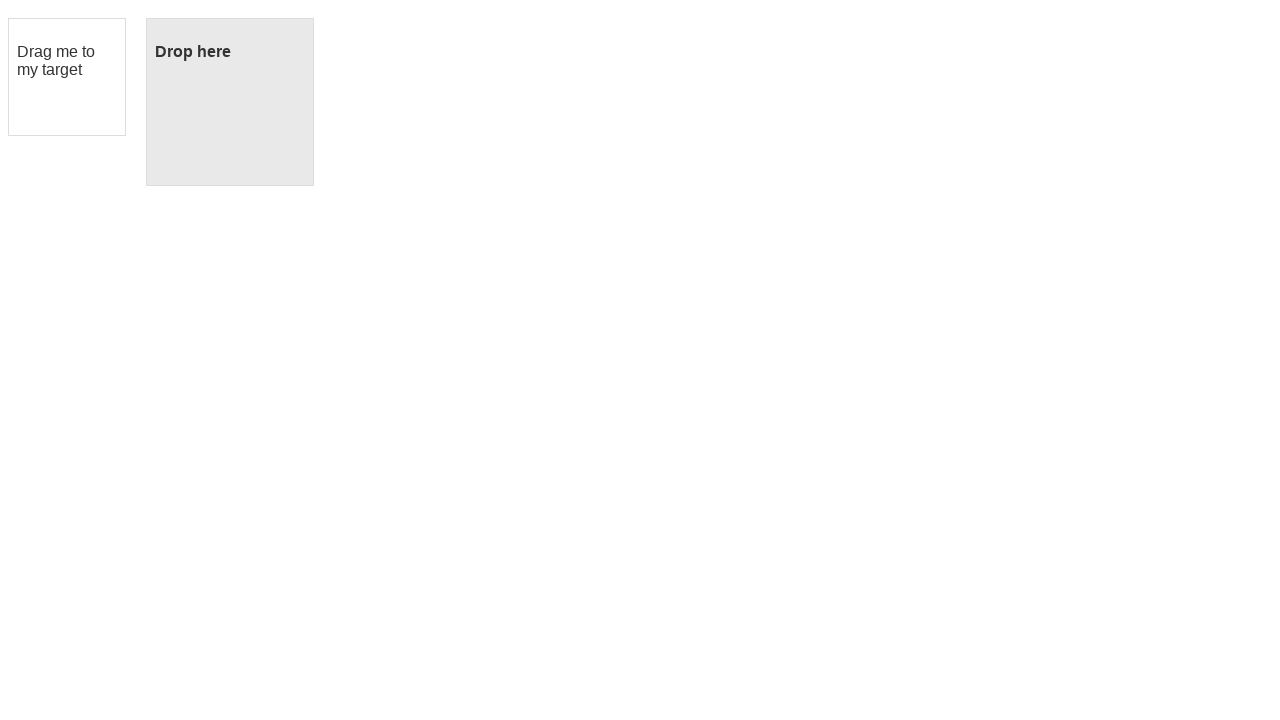

Located droppable target element
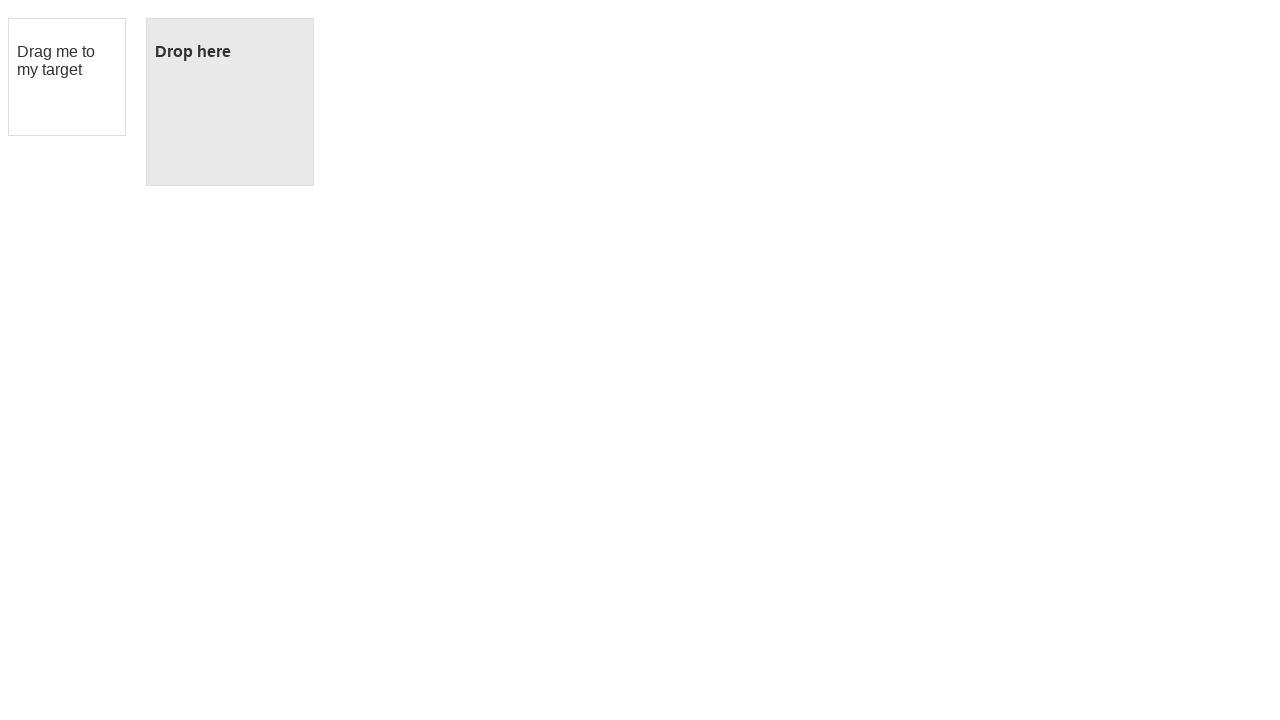

Dragged element onto droppable target at (230, 102)
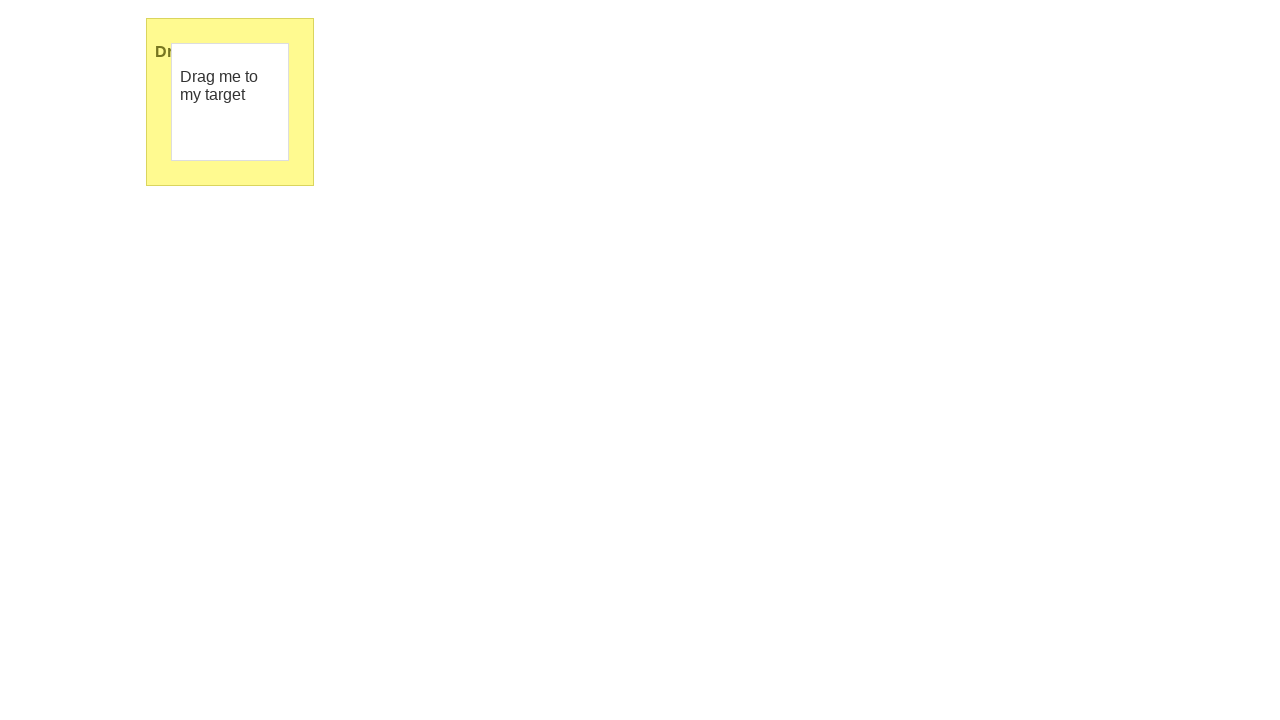

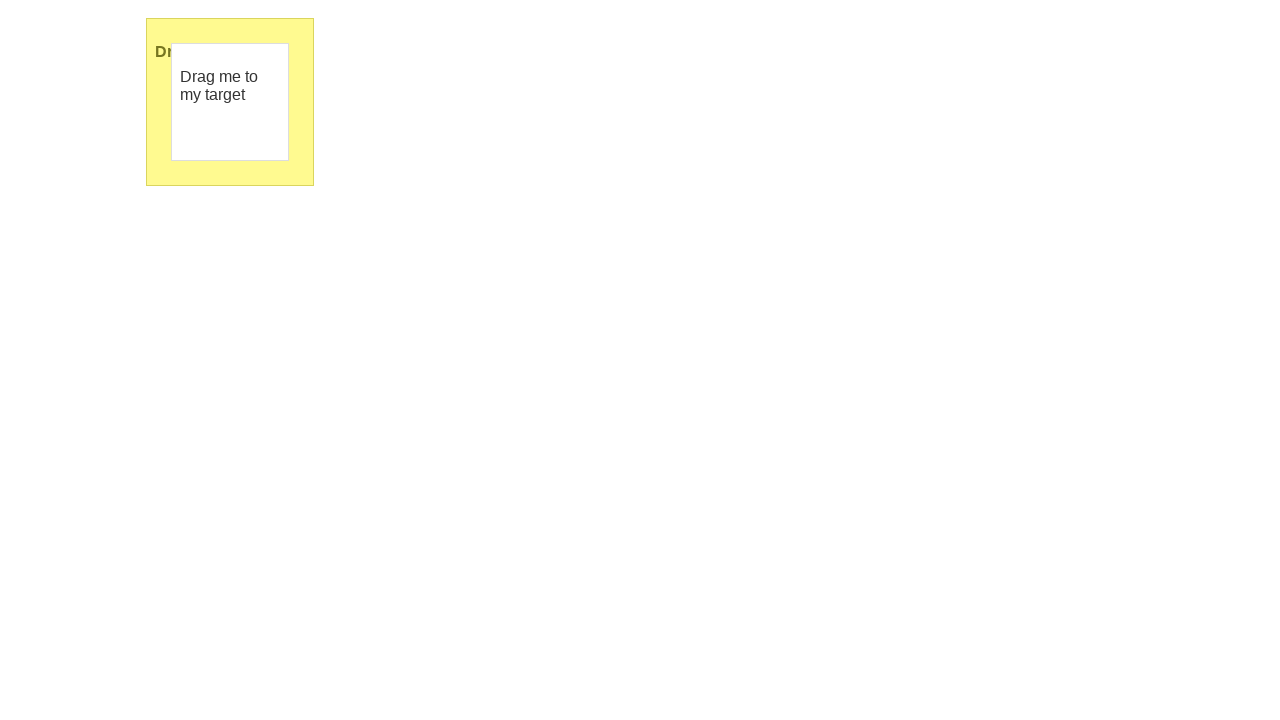